Tests the DemoQA practice form by navigating to the Forms section, clicking on Practice Form, and filling out personal information fields including first name, last name, email, and mobile number.

Starting URL: https://demoqa.com/

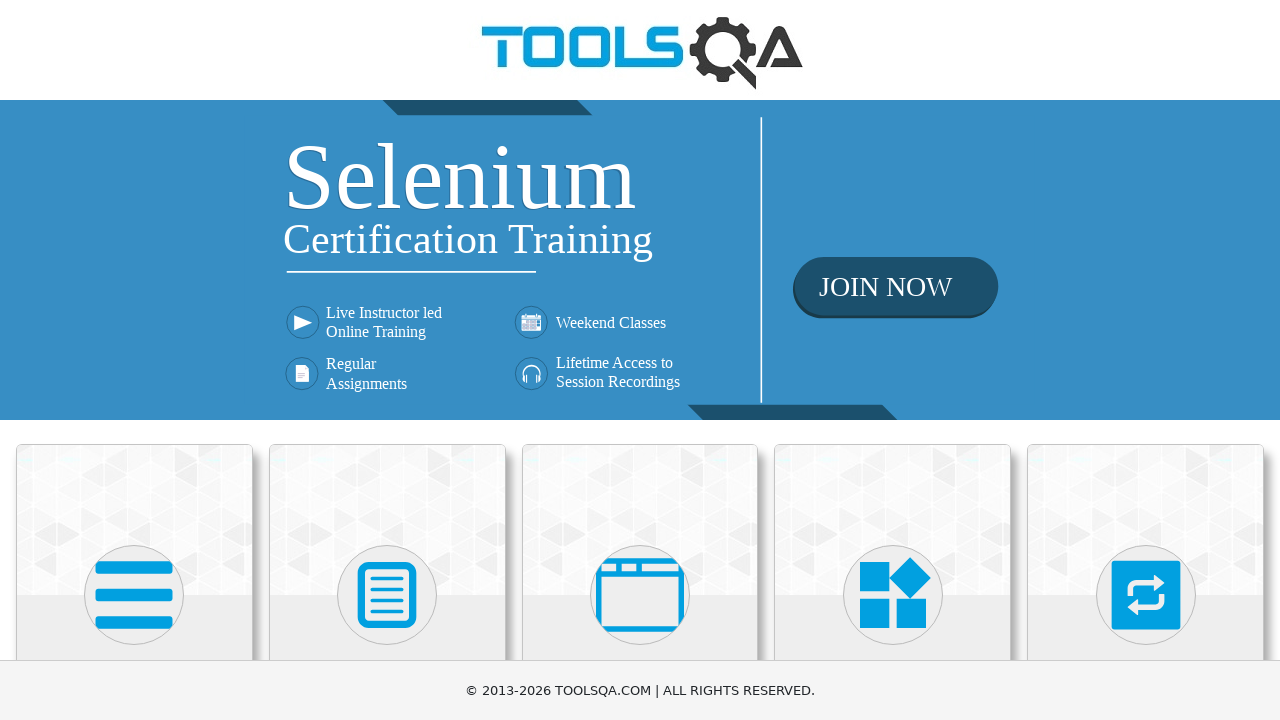

Clicked on Forms card at (387, 360) on xpath=//h5[text()='Forms']
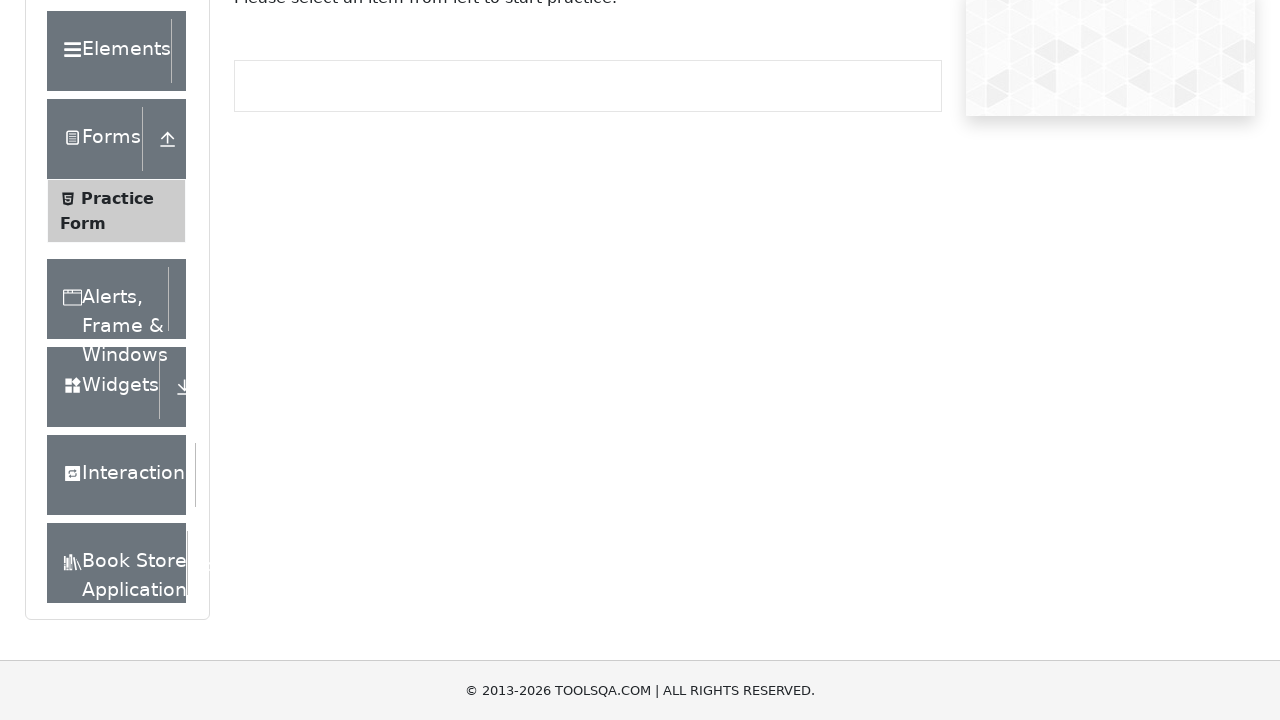

Clicked on Practice Form menu item at (117, 336) on xpath=//span[text()='Practice Form']
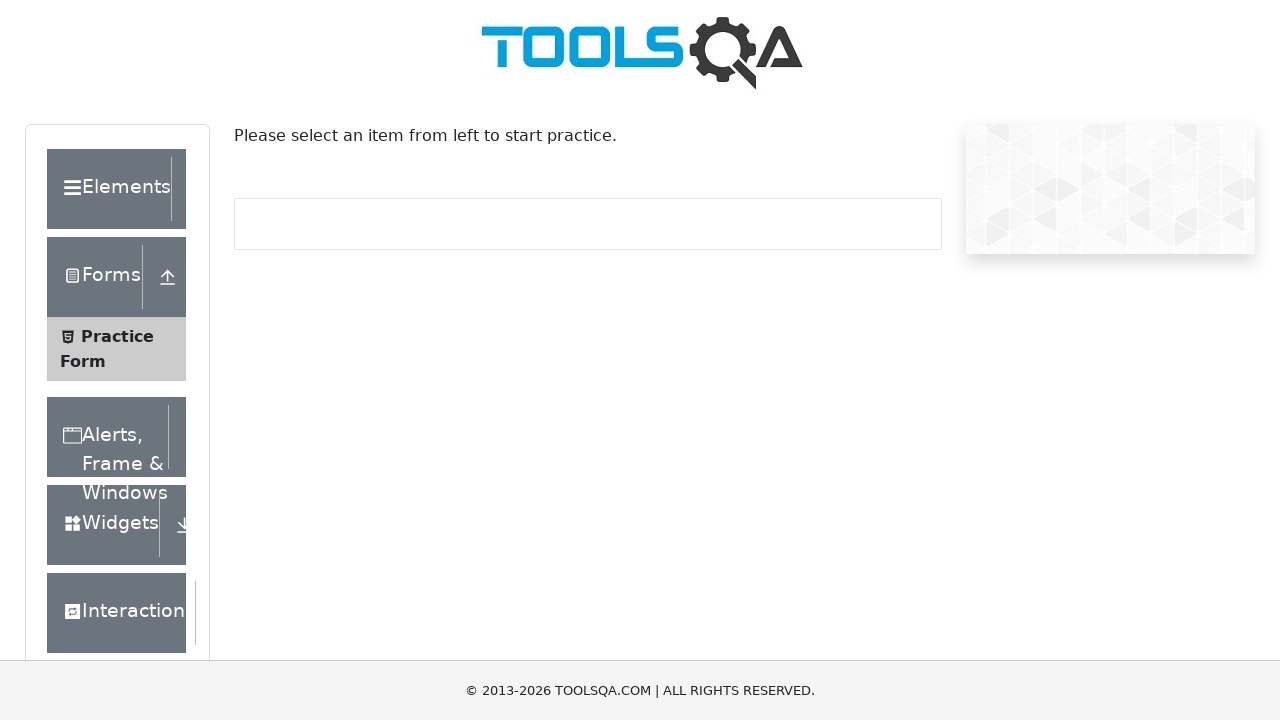

Filled first name field with 'Doe' on #firstName
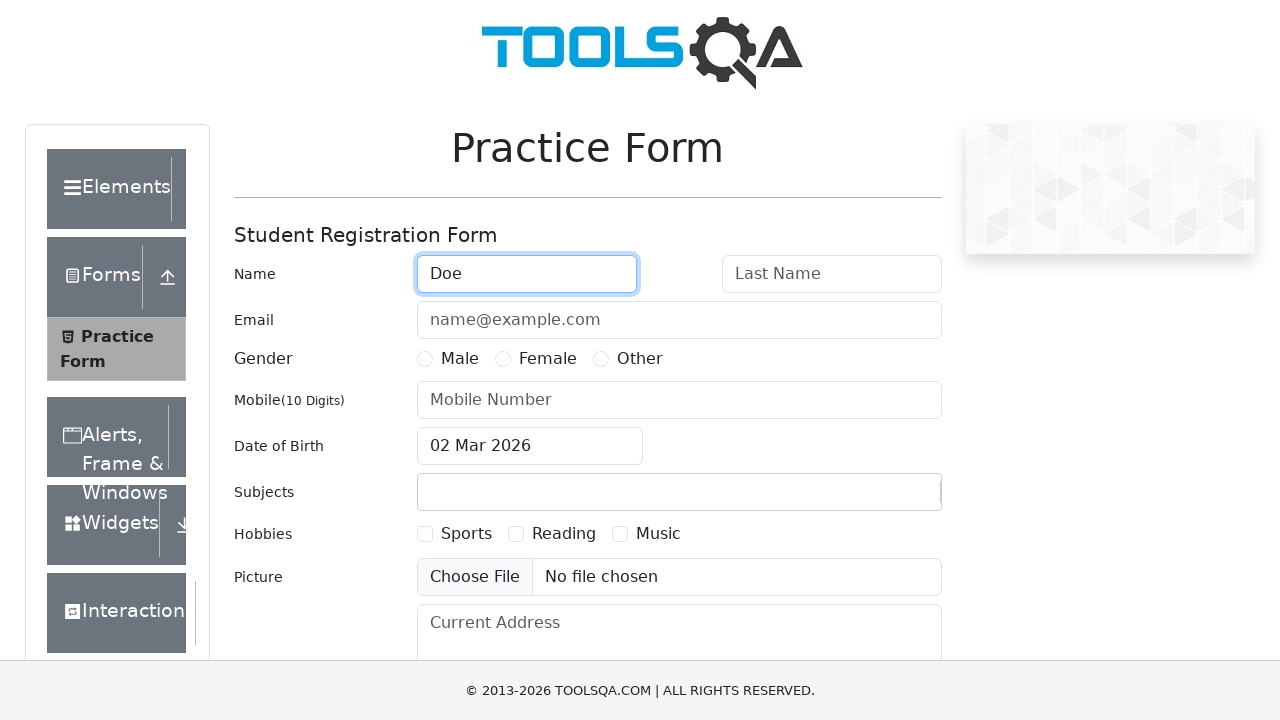

Filled last name field with 'Jane' on #lastName
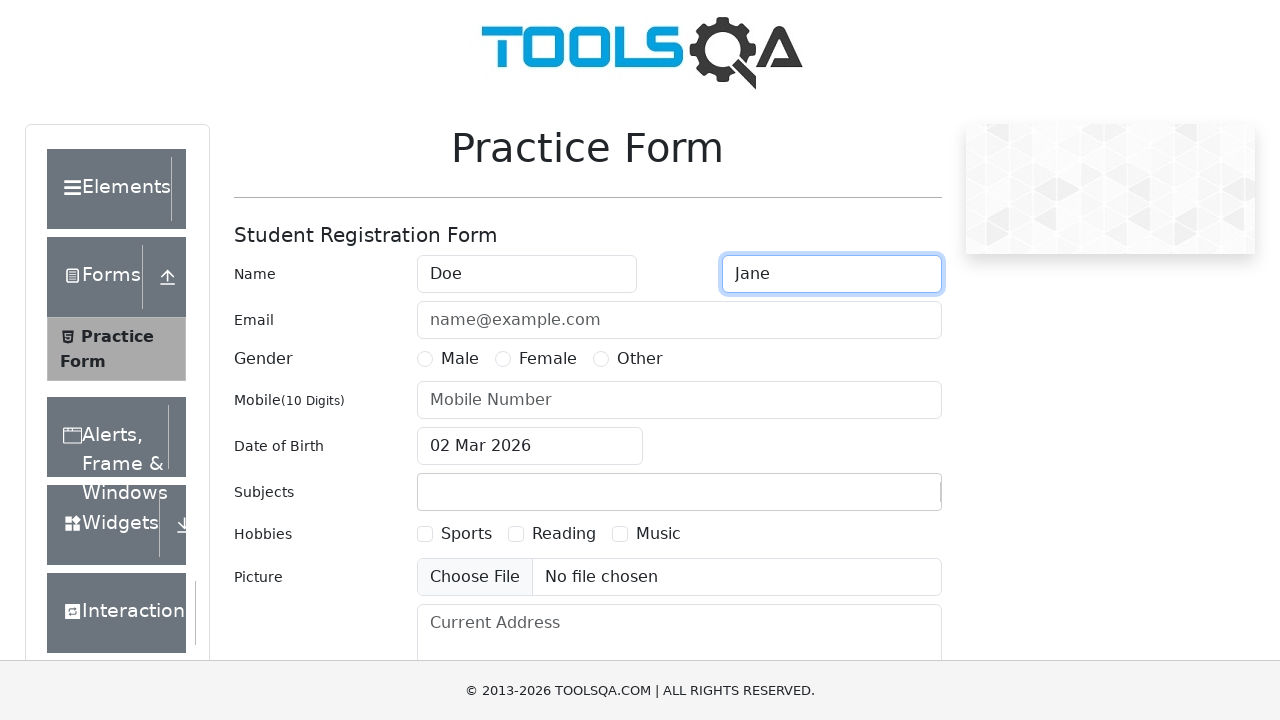

Filled email field with 'jane.doe@email.com' on #userEmail
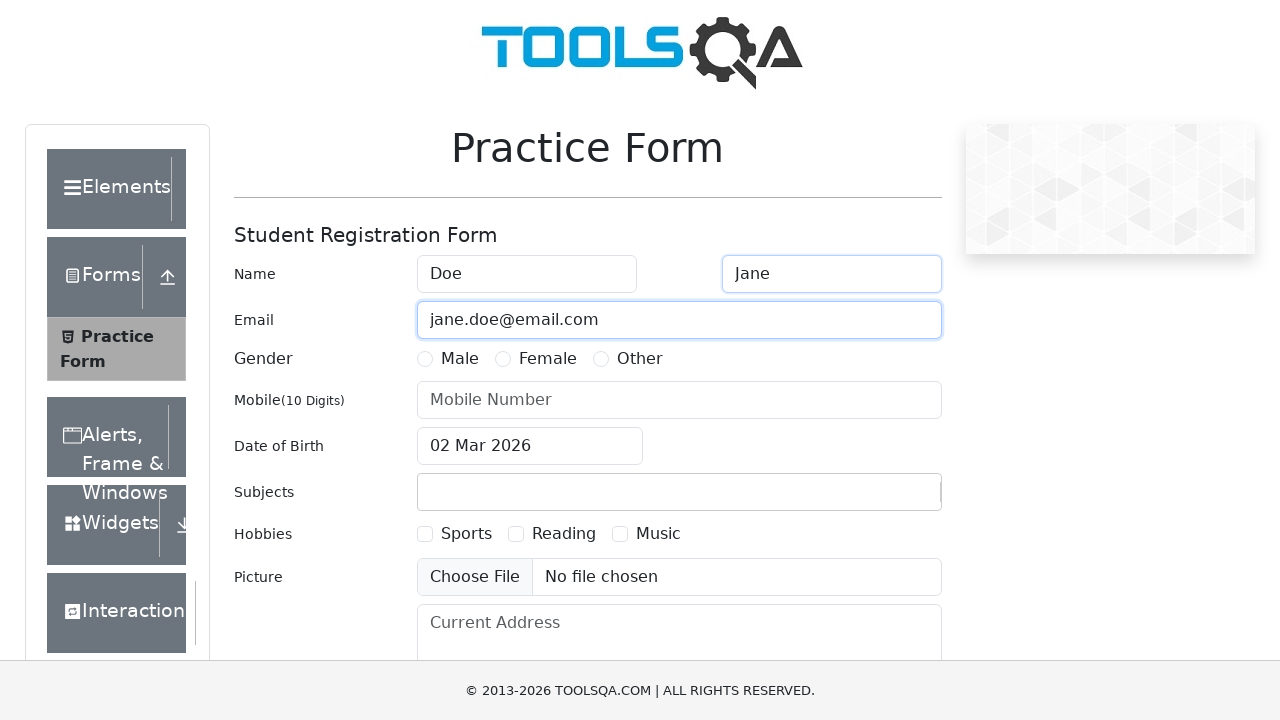

Filled mobile number field with '0740316032' on input[placeholder='Mobile Number']
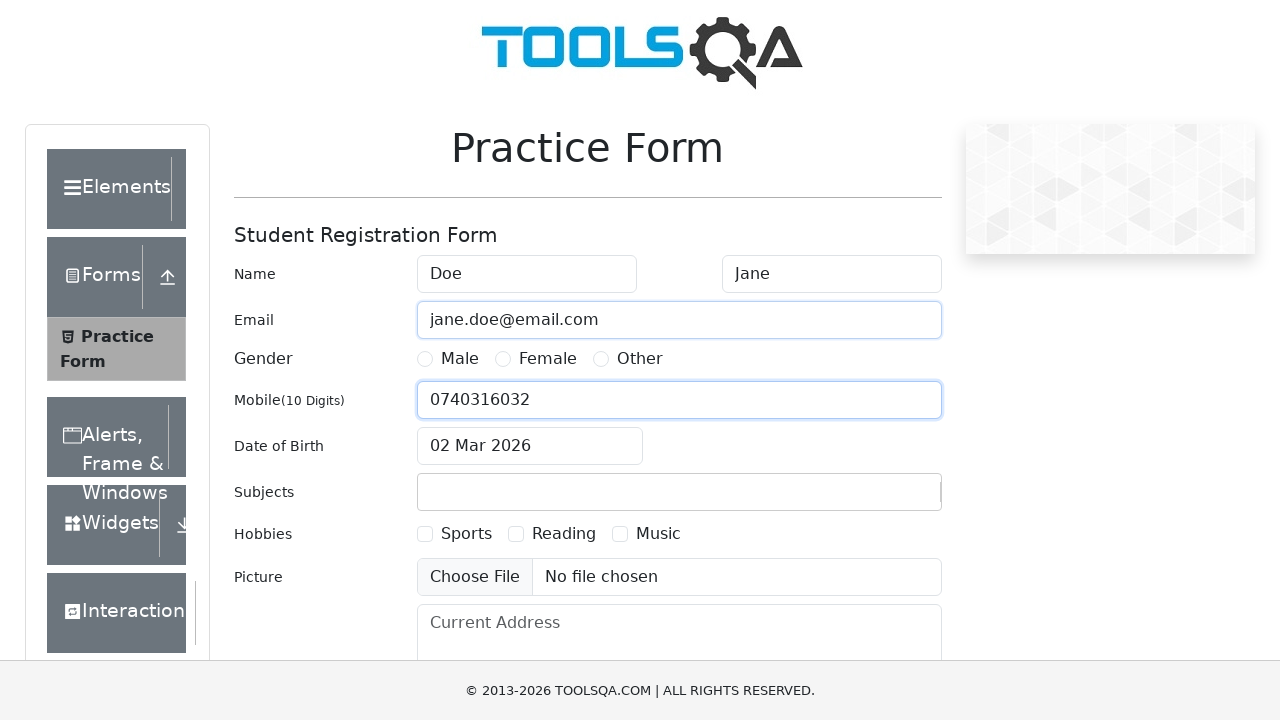

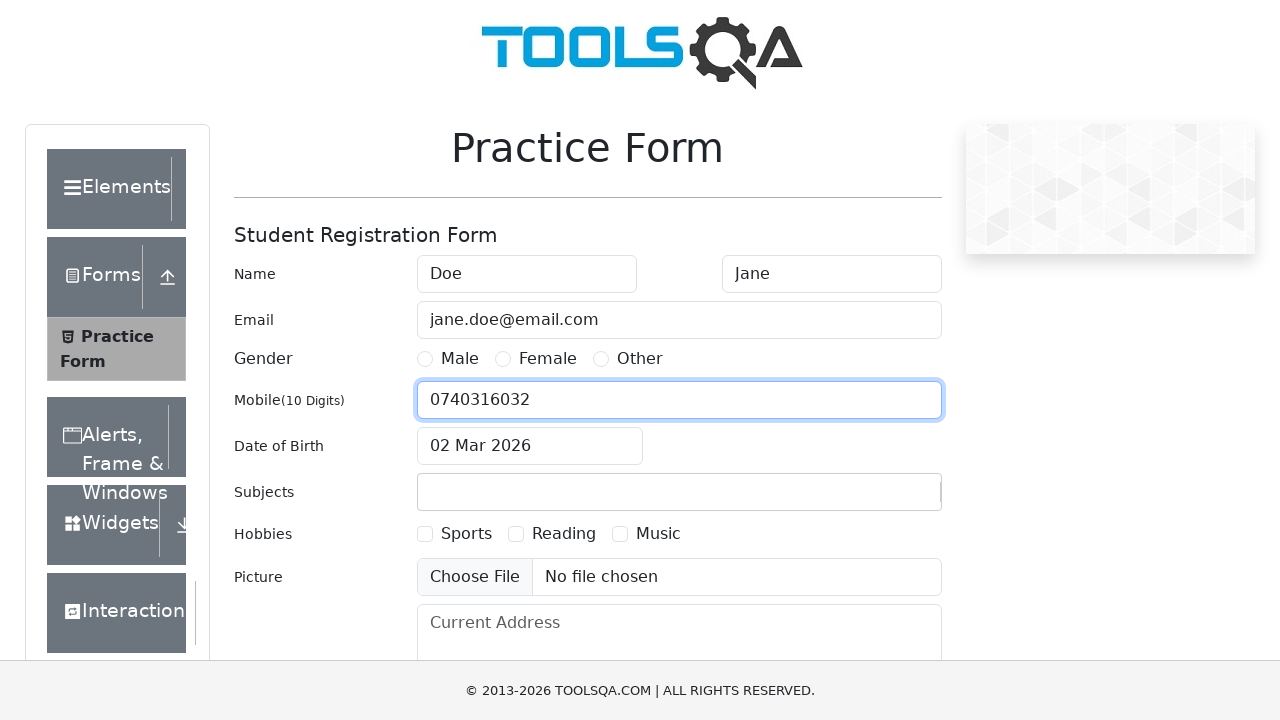